Tests table sorting functionality by selecting 20 items per page, clicking the sort column header, and verifying the table data is sorted correctly

Starting URL: https://rahulshettyacademy.com/seleniumPractise/#/offers

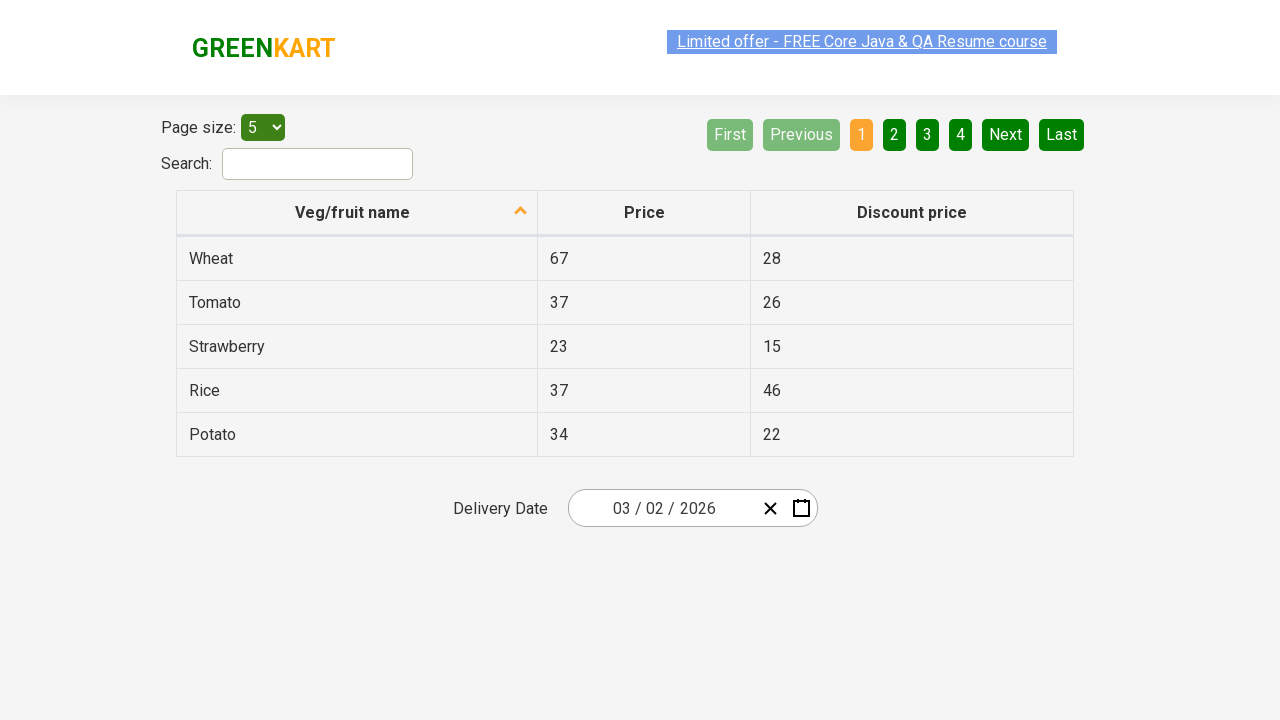

Selected 20 items per page from dropdown on #page-menu
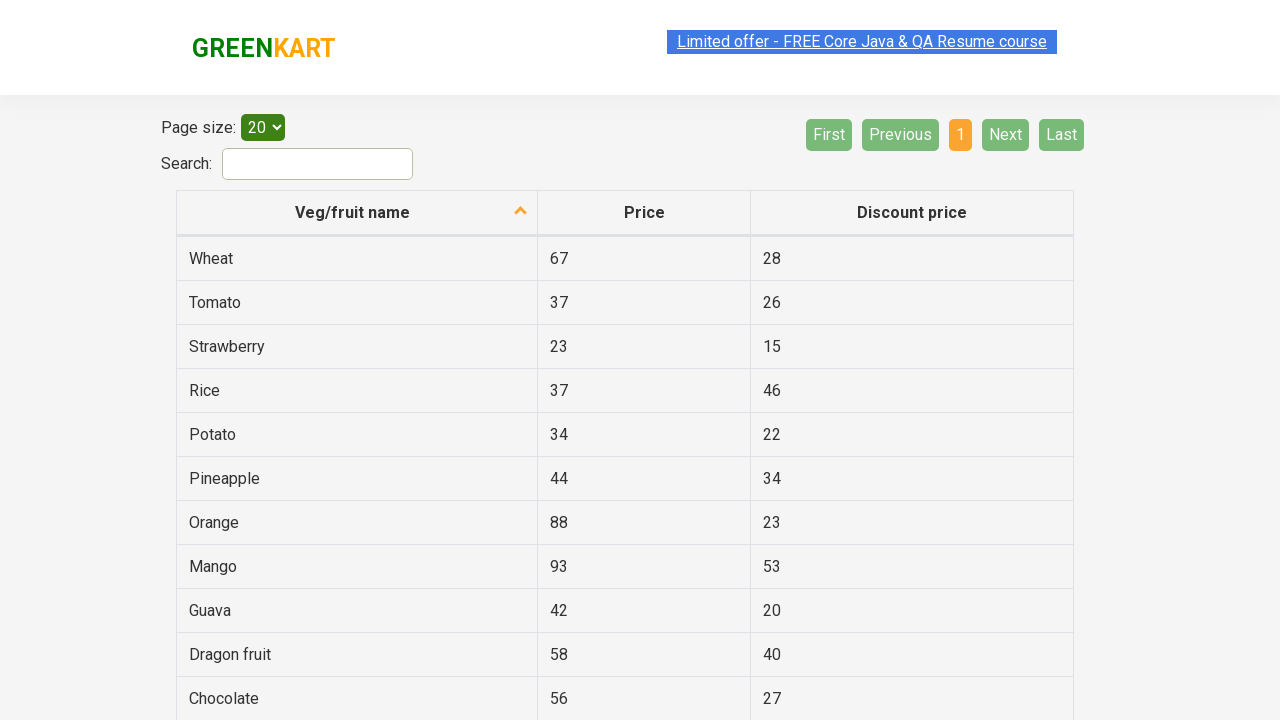

Table loaded with items
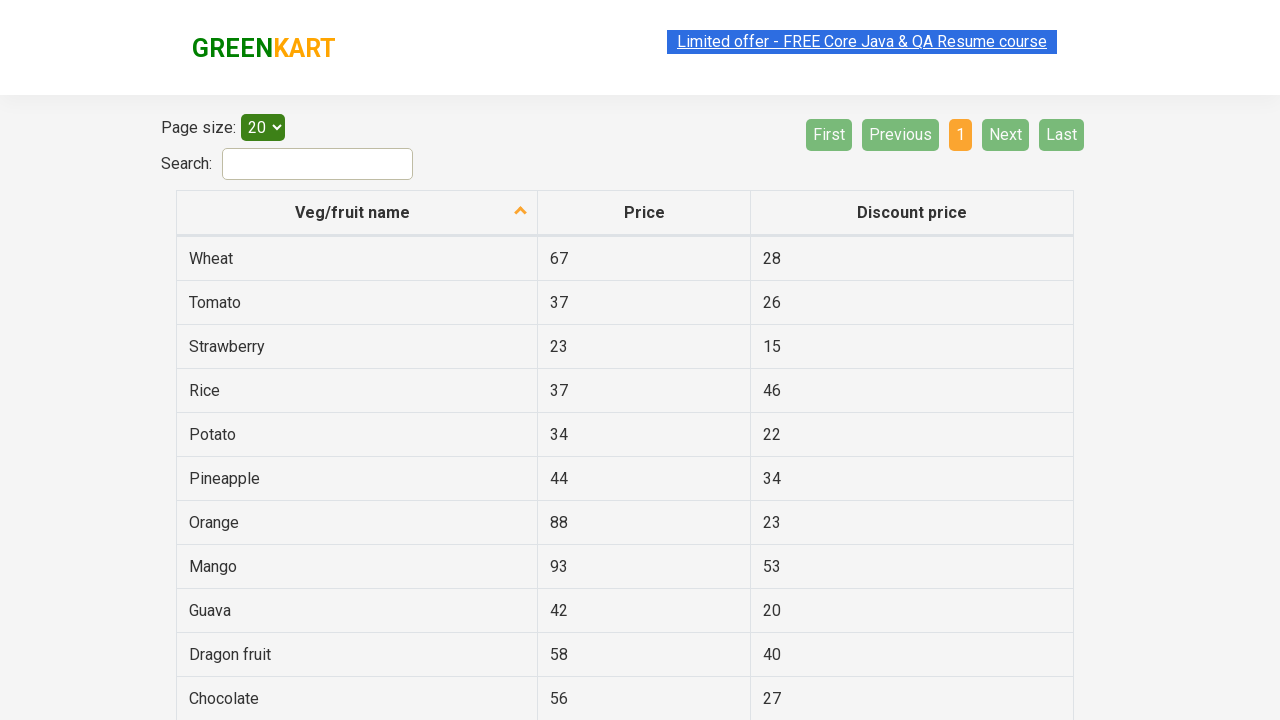

Clicked on column header to sort table at (521, 212) on #root > div > div.products-wrapper > div > div > div > div > table > thead > tr 
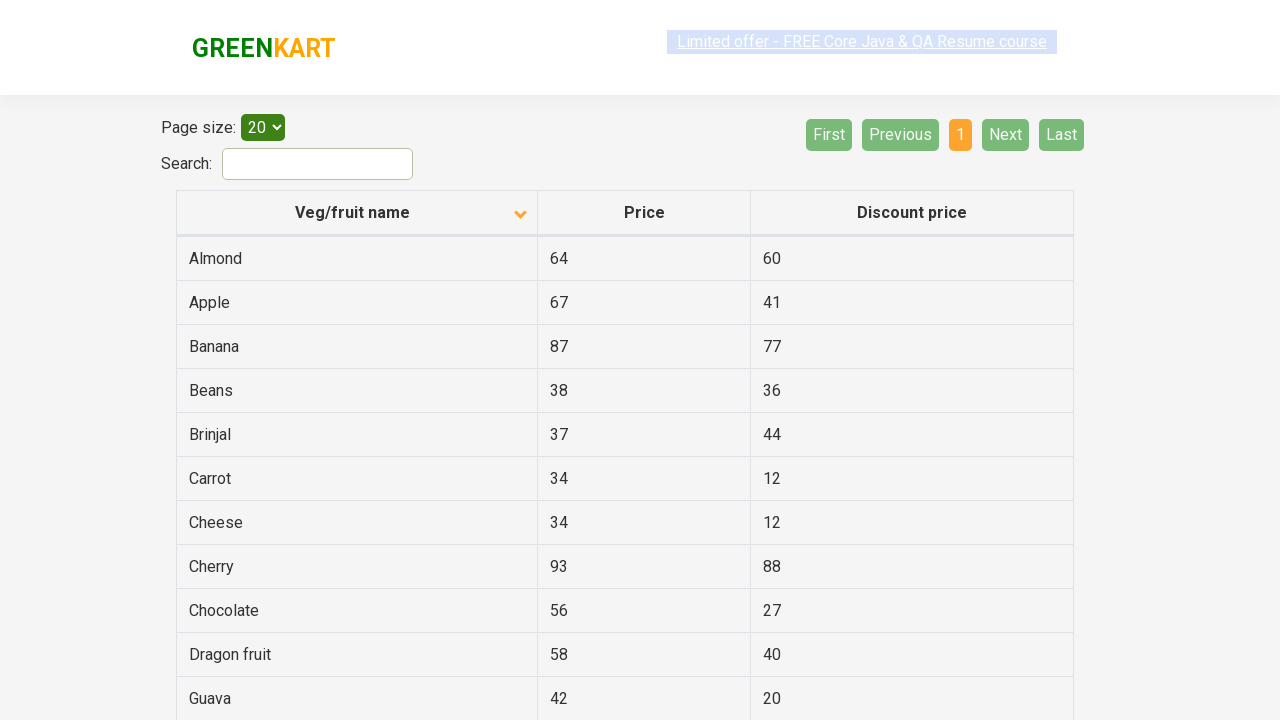

Sorted table results loaded and verified
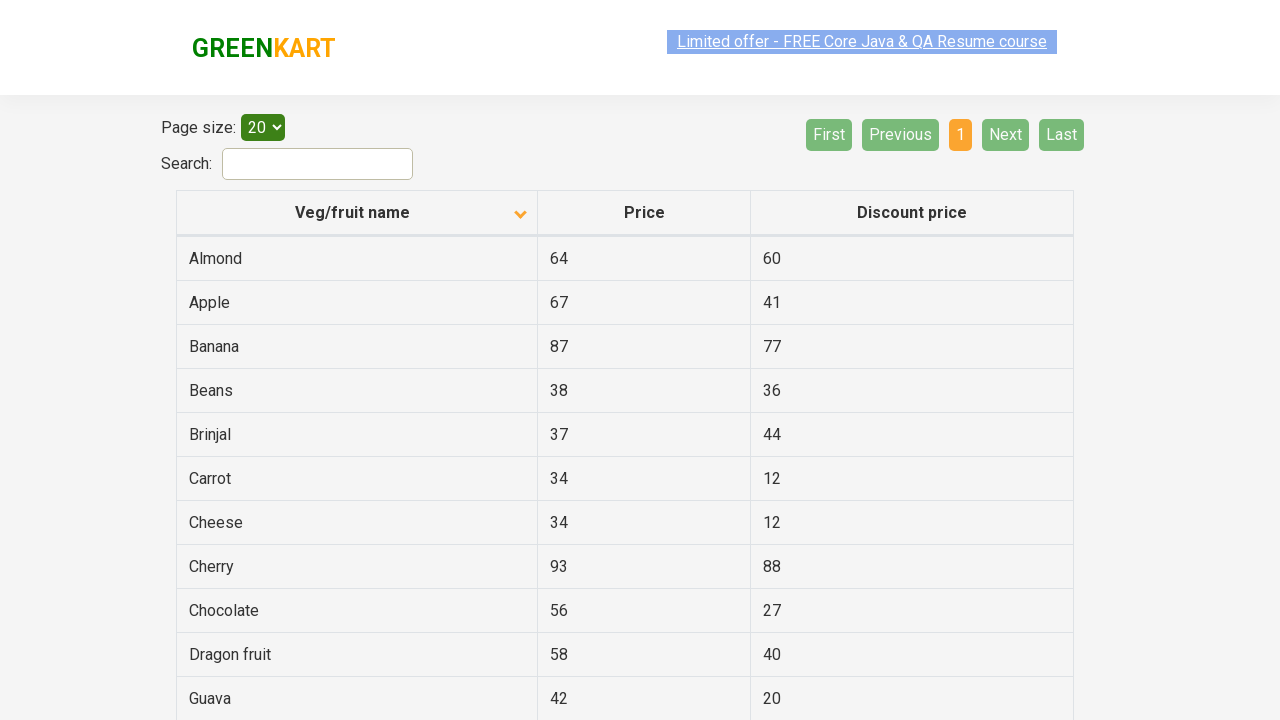

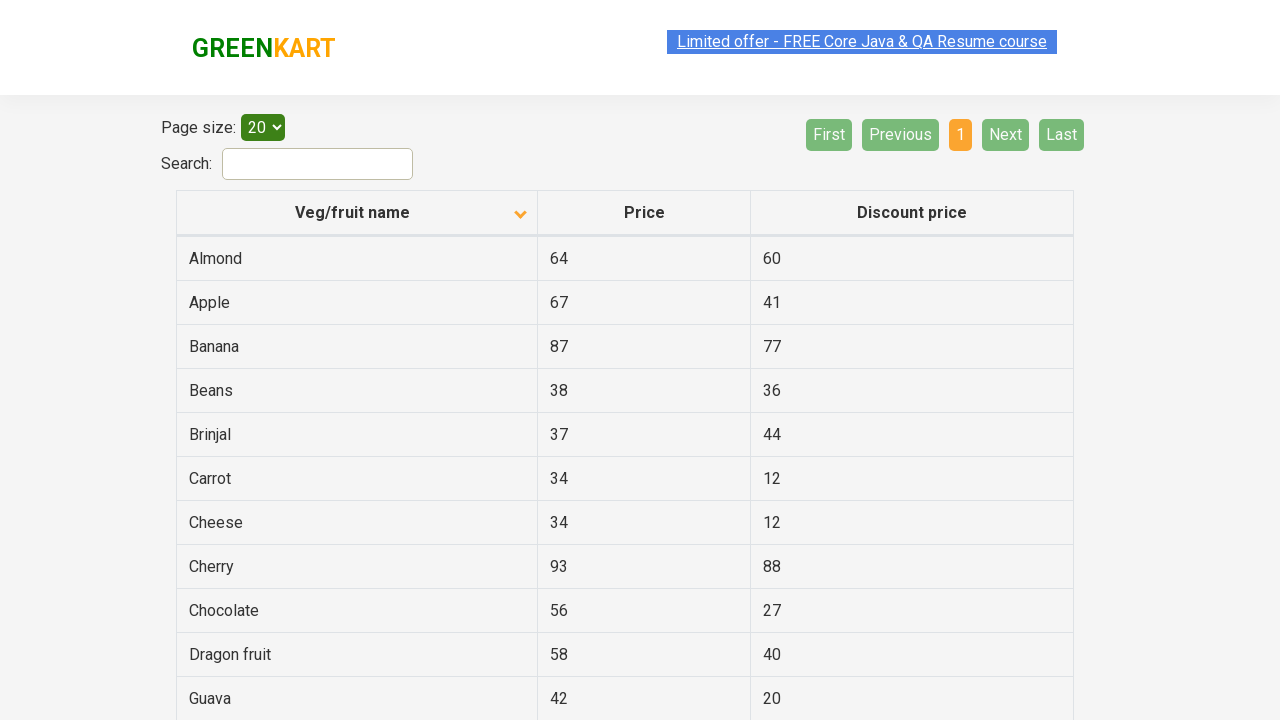